Navigates to RedBus website and verifies the page loads by checking the title and URL are accessible.

Starting URL: https://www.redbus.in/

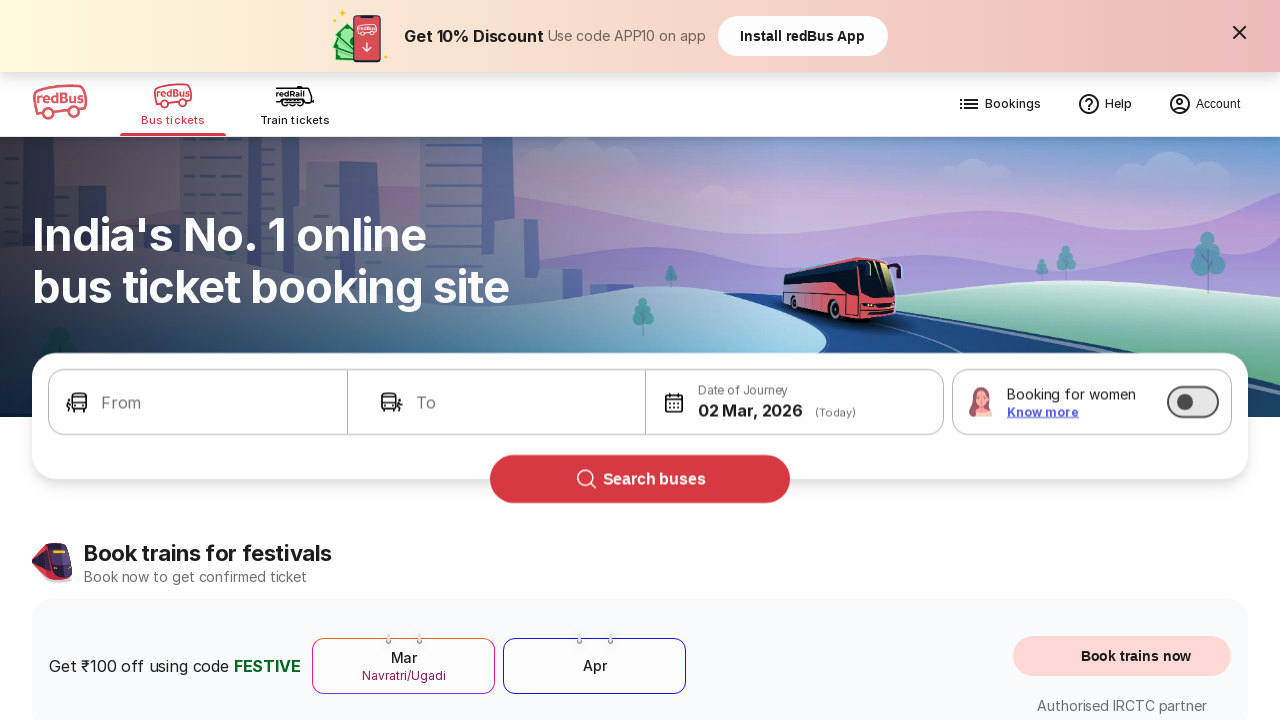

Waited for page to reach domcontentloaded state
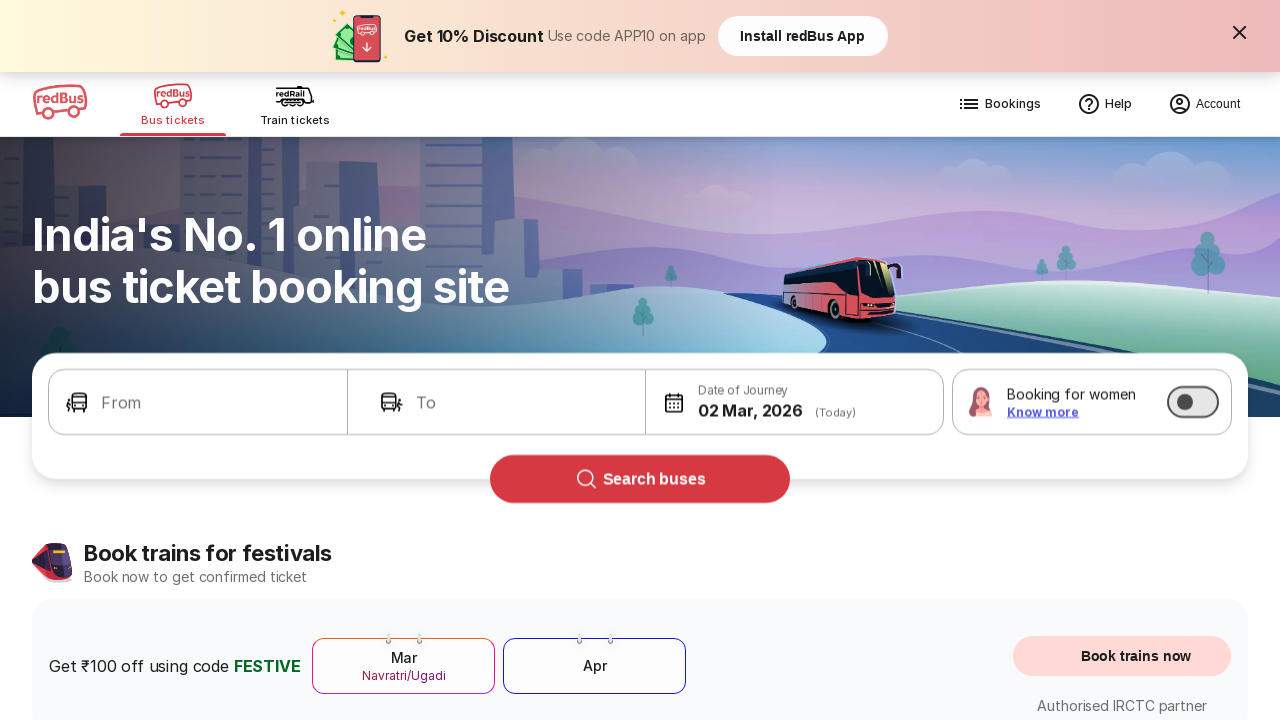

Retrieved page title: Bus Booking Online and Train Tickets at Lowest Price - redBus
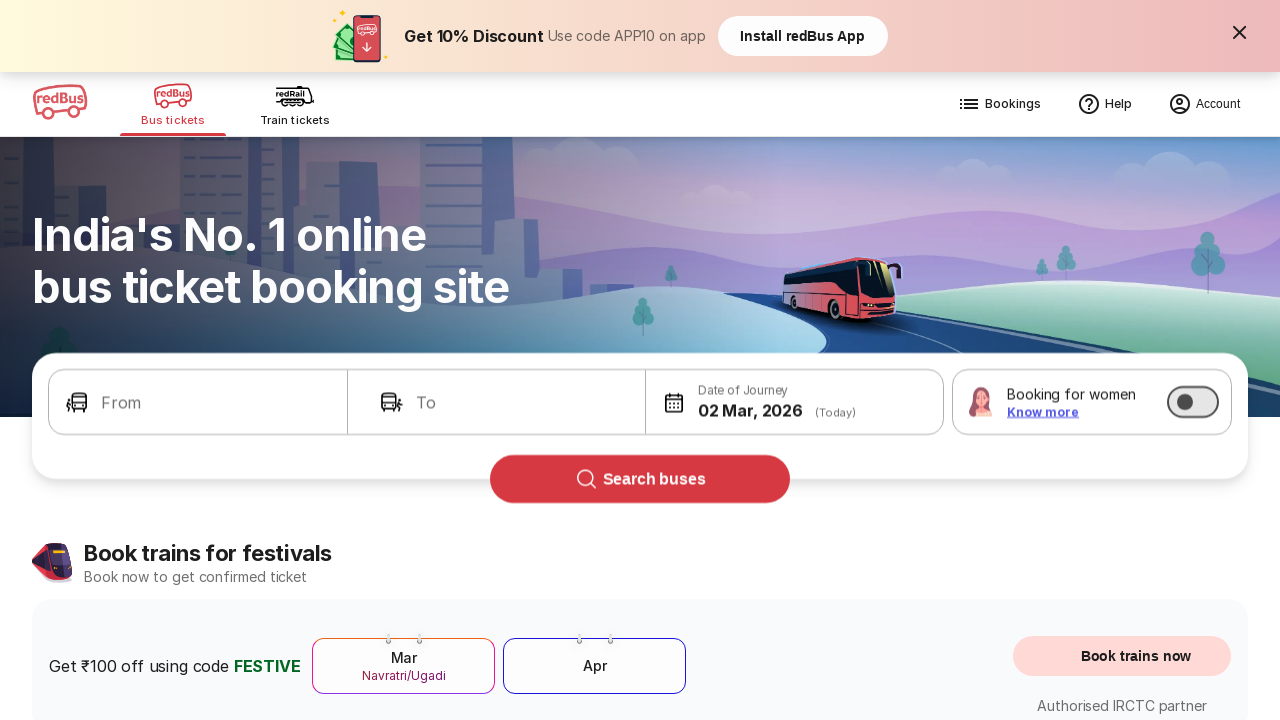

Retrieved current URL: https://www.redbus.in/
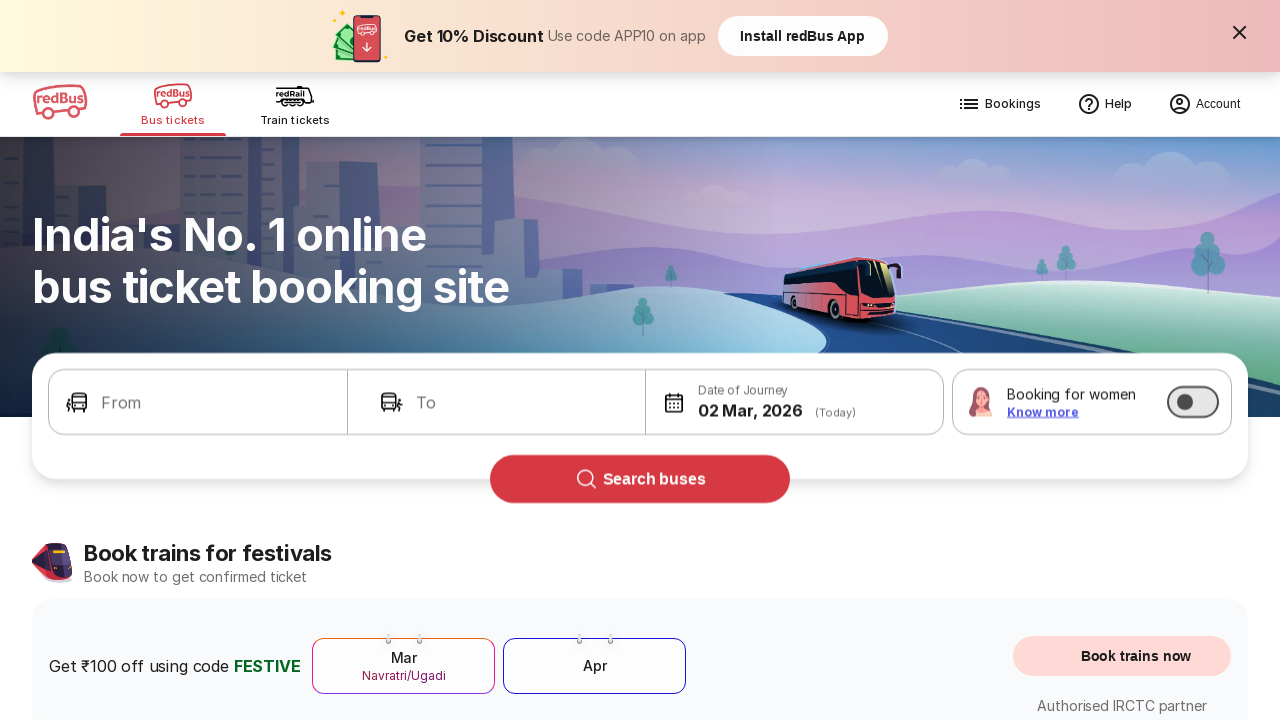

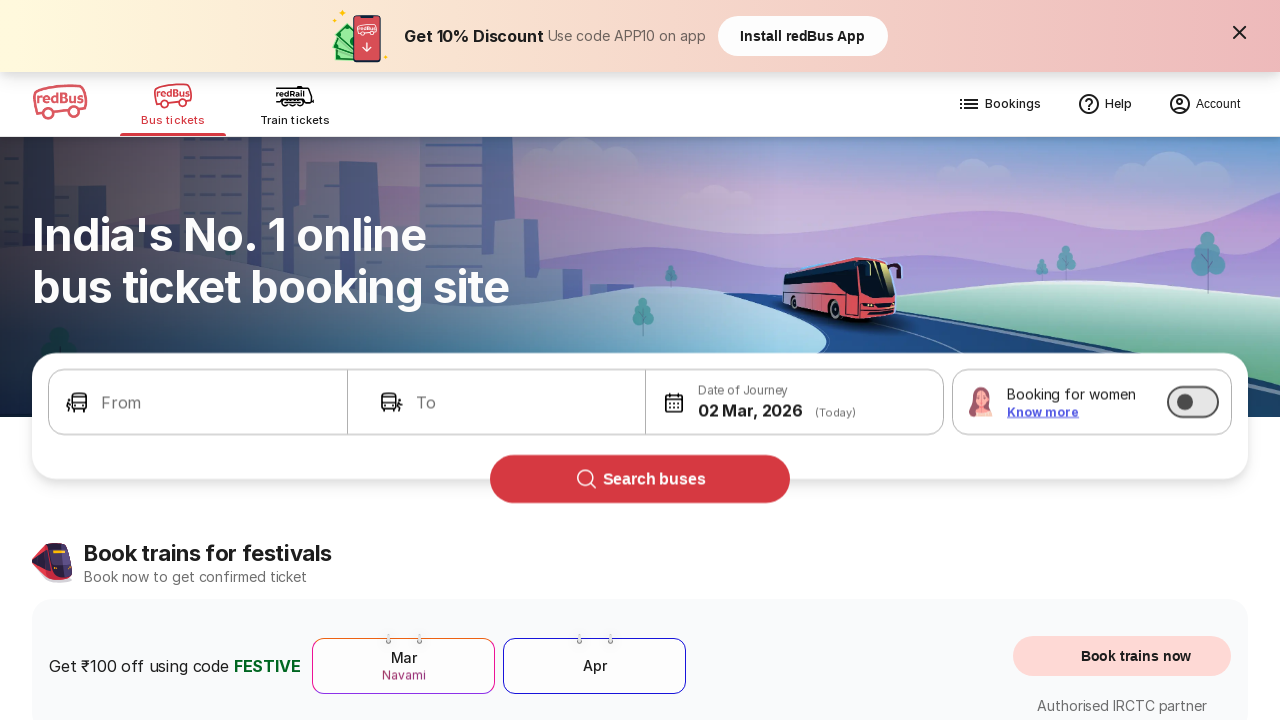